Tests JavaScript confirmation dialog by clicking a button to trigger a confirm dialog, dismissing it, and verifying the result

Starting URL: https://the-internet.herokuapp.com/javascript_alerts

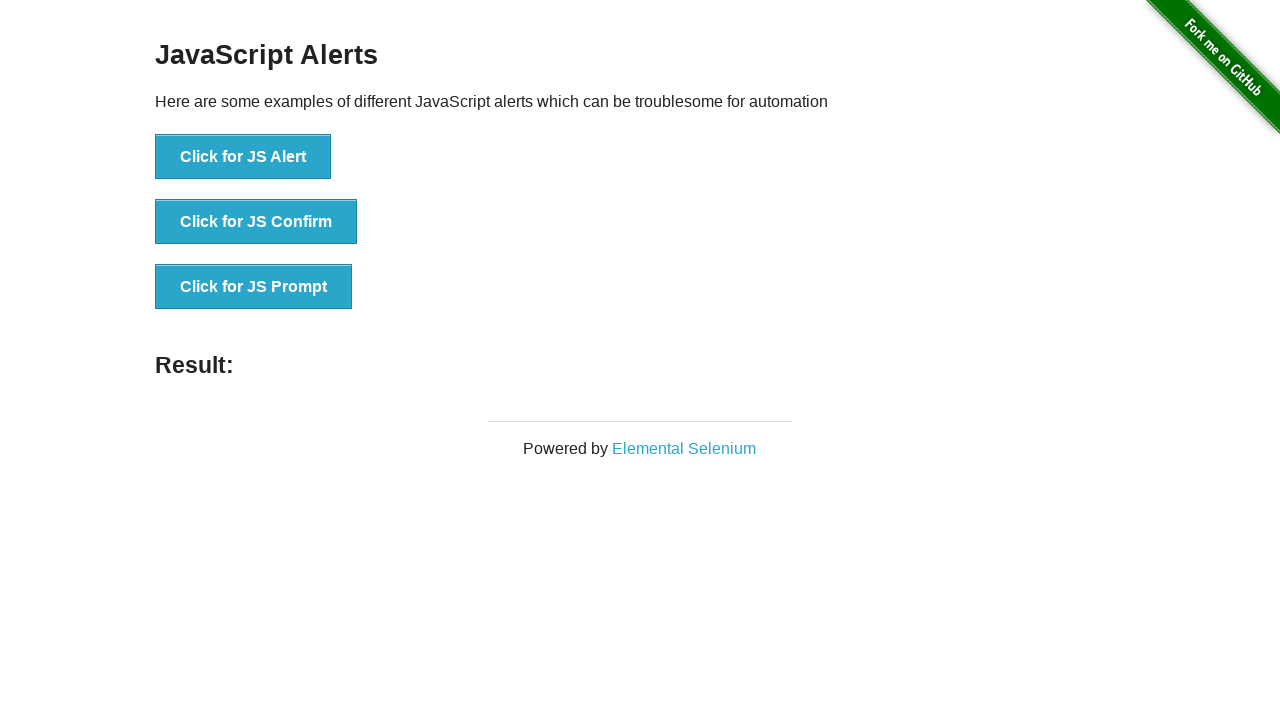

Set up dialog handler to dismiss confirmation dialogs
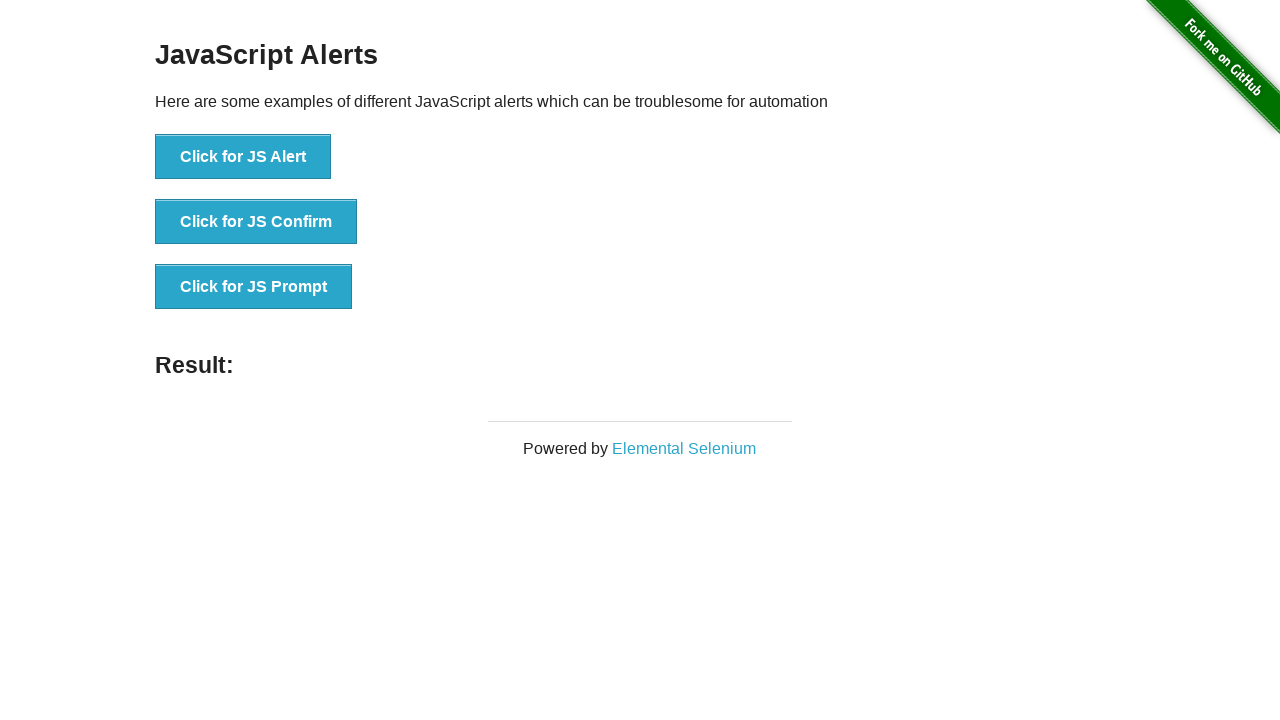

Clicked the 'Click for JS Confirm' button to trigger confirmation dialog at (256, 222) on xpath=//button[text()='Click for JS Confirm']
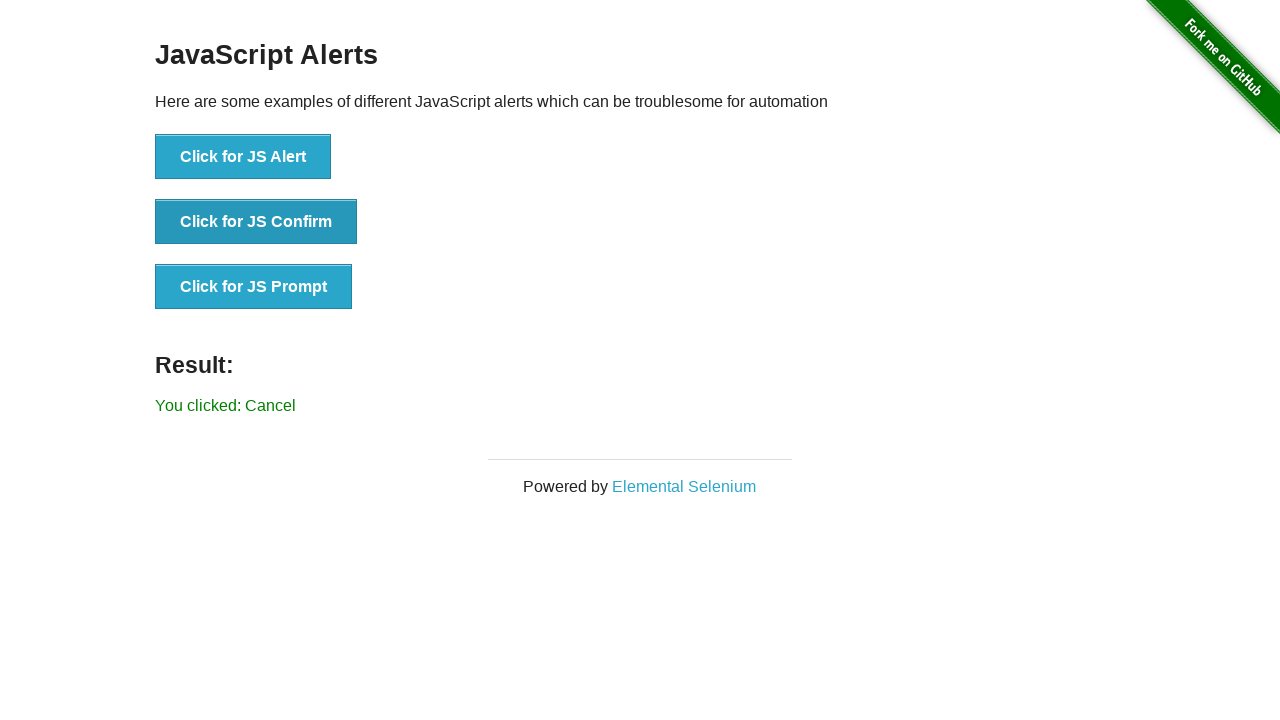

Located the result element
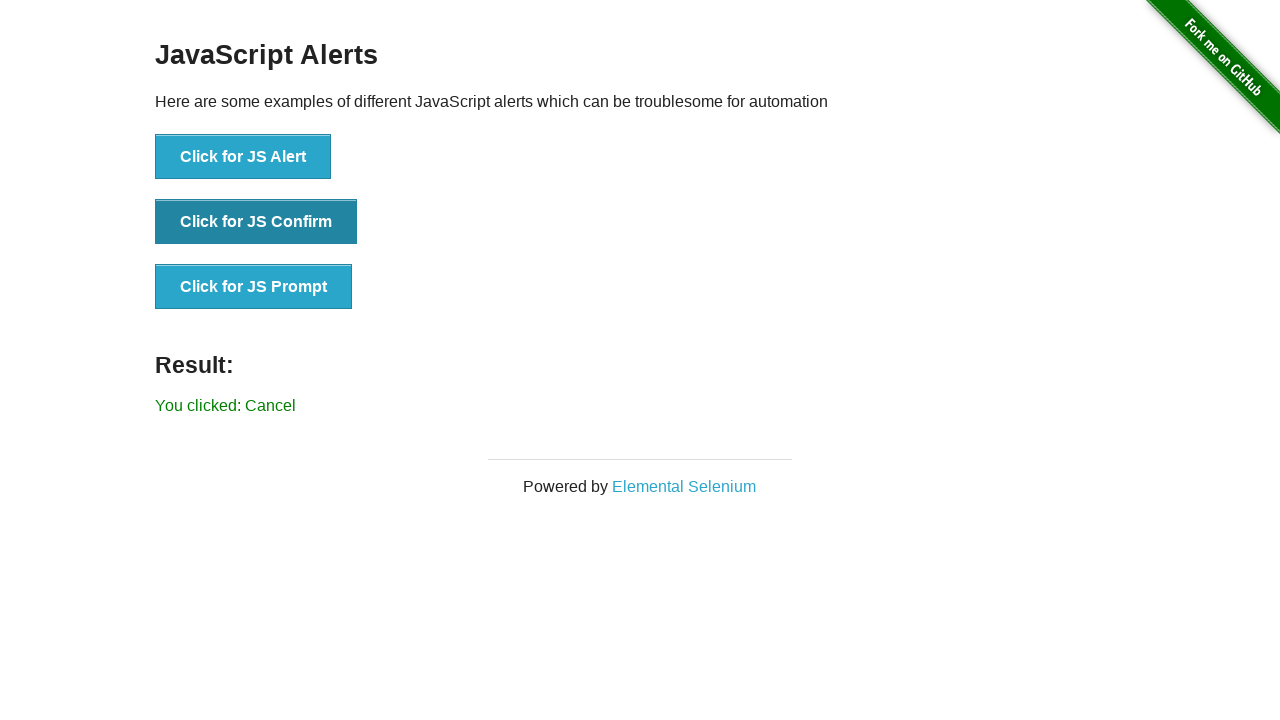

Waited for result element to be visible
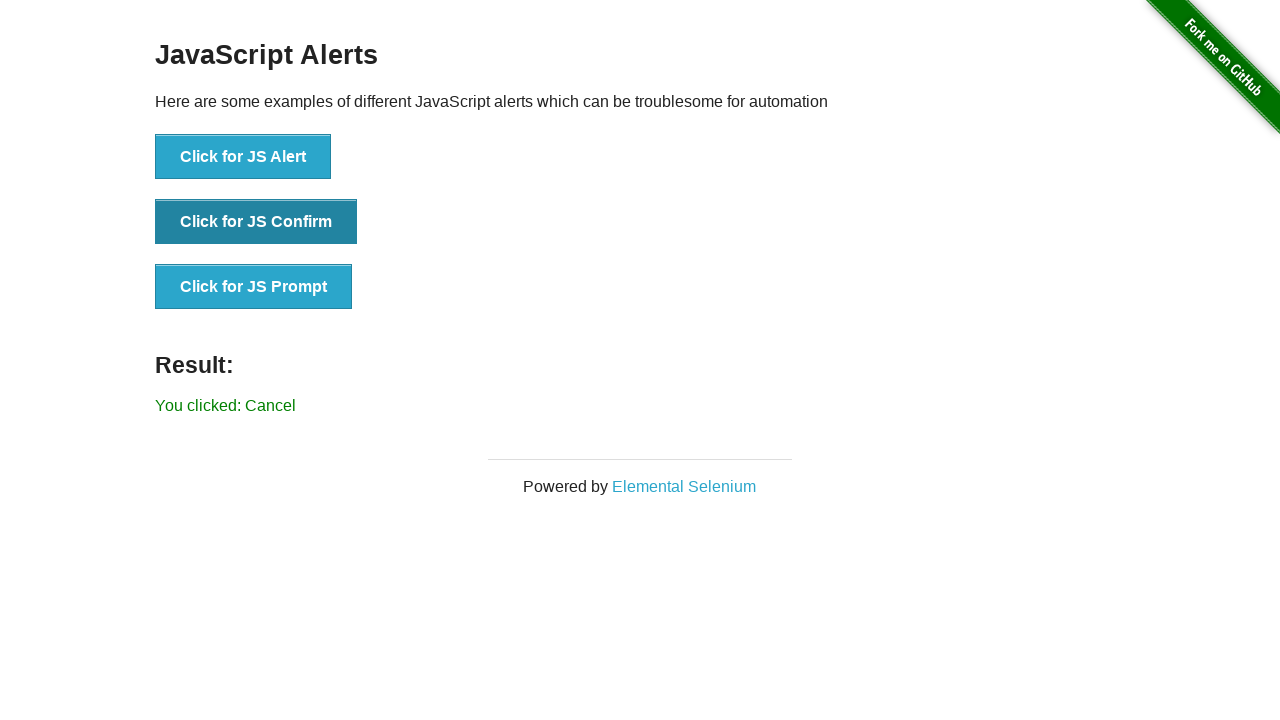

Verified that result text does not contain 'succesfully' after dismissing dialog
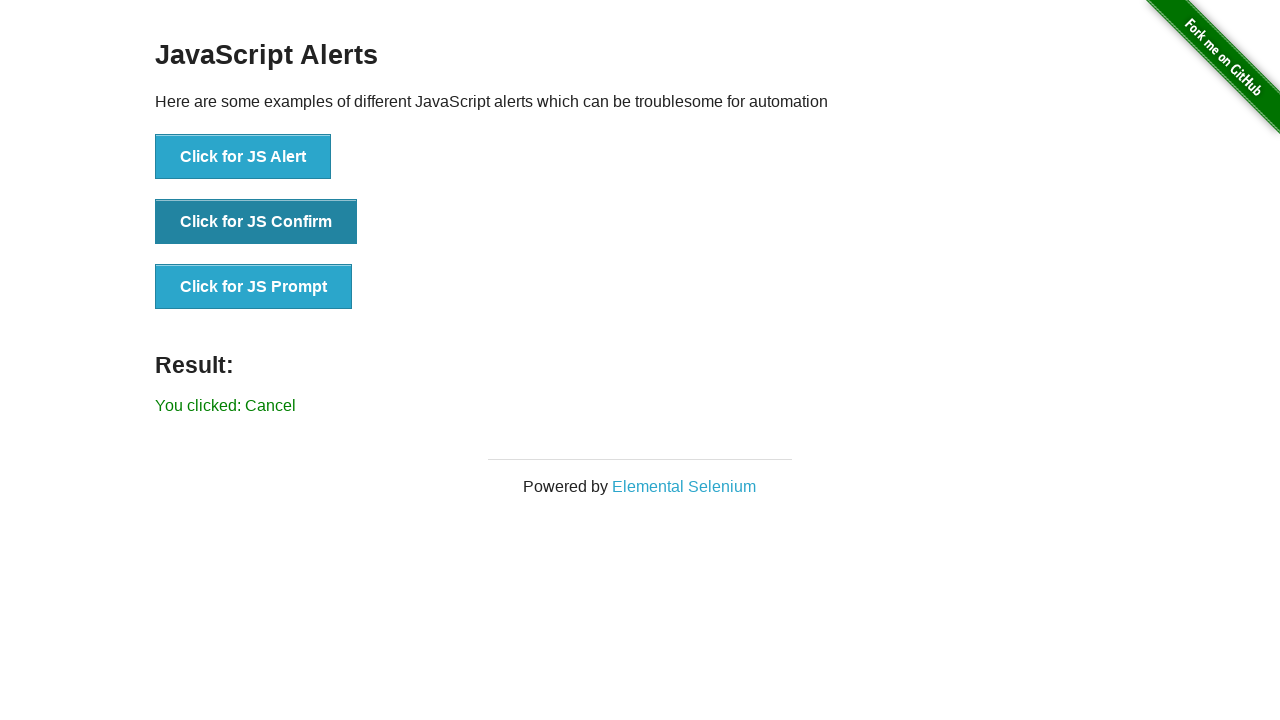

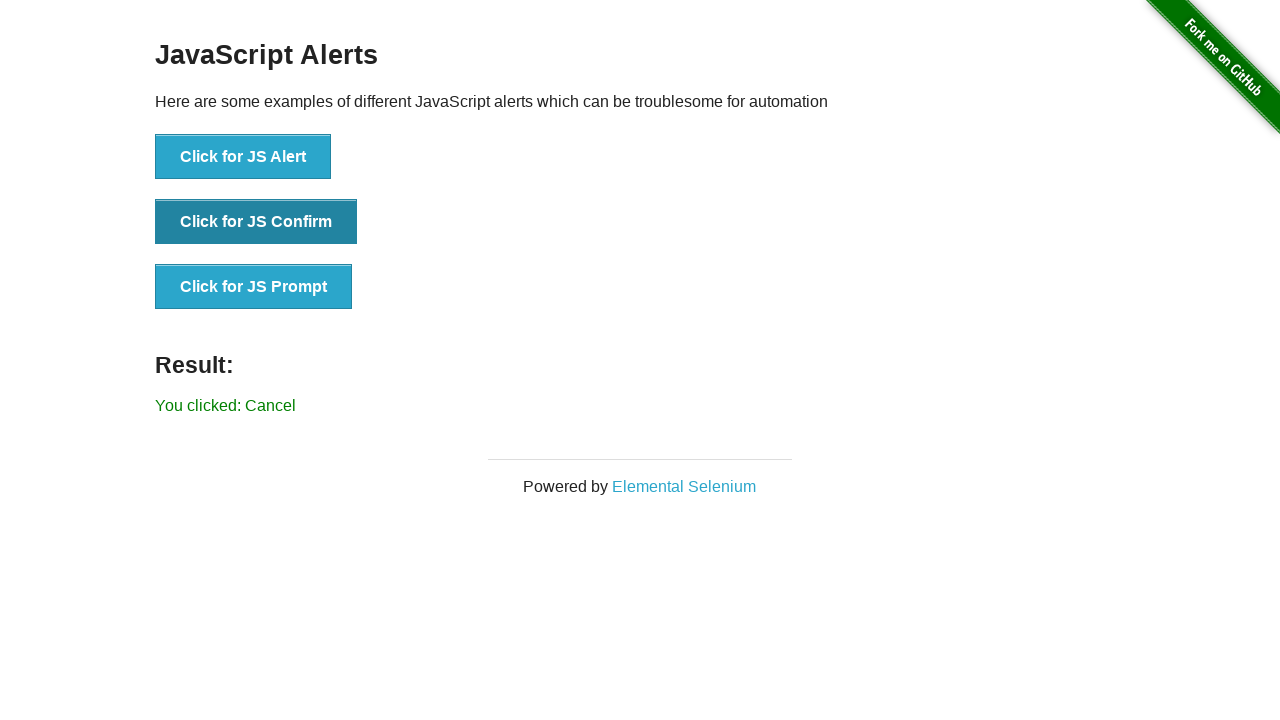